Tests form interaction on a Selenium practice page by filling in the First Name field with a sample value

Starting URL: https://www.tutorialspoint.com/selenium/practice/selenium_automation_practice.php

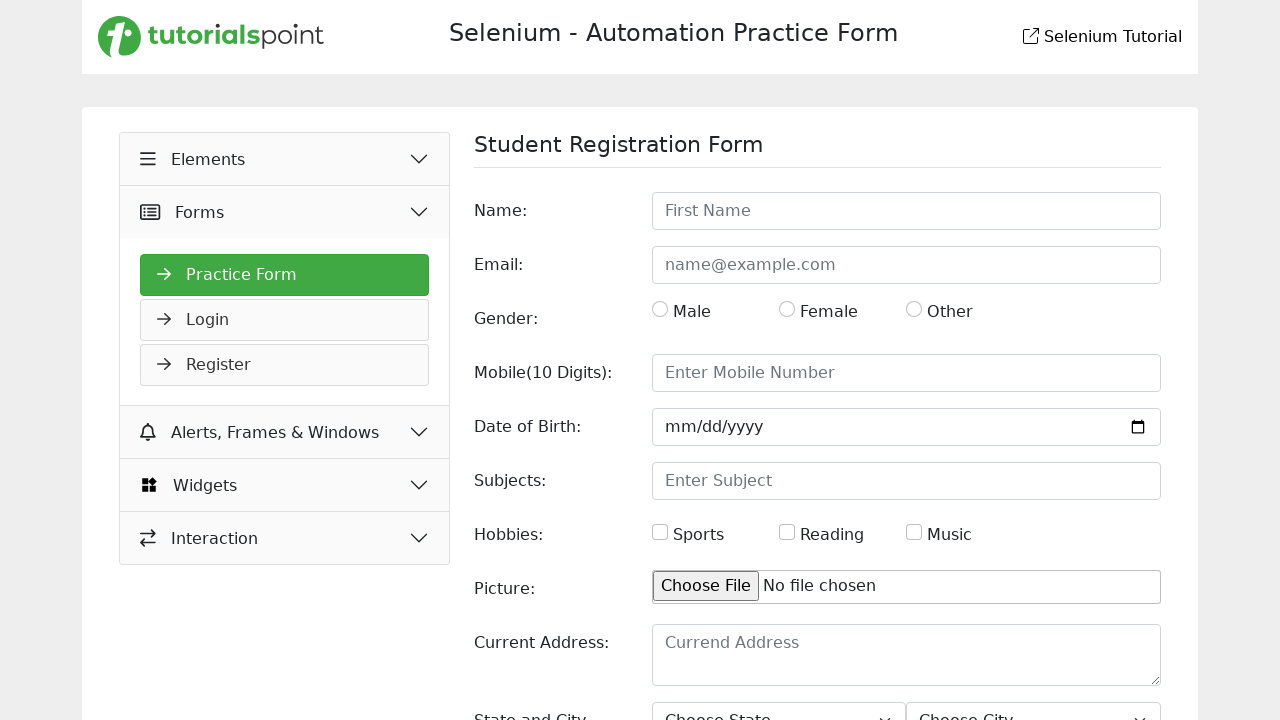

Navigated to Selenium automation practice page
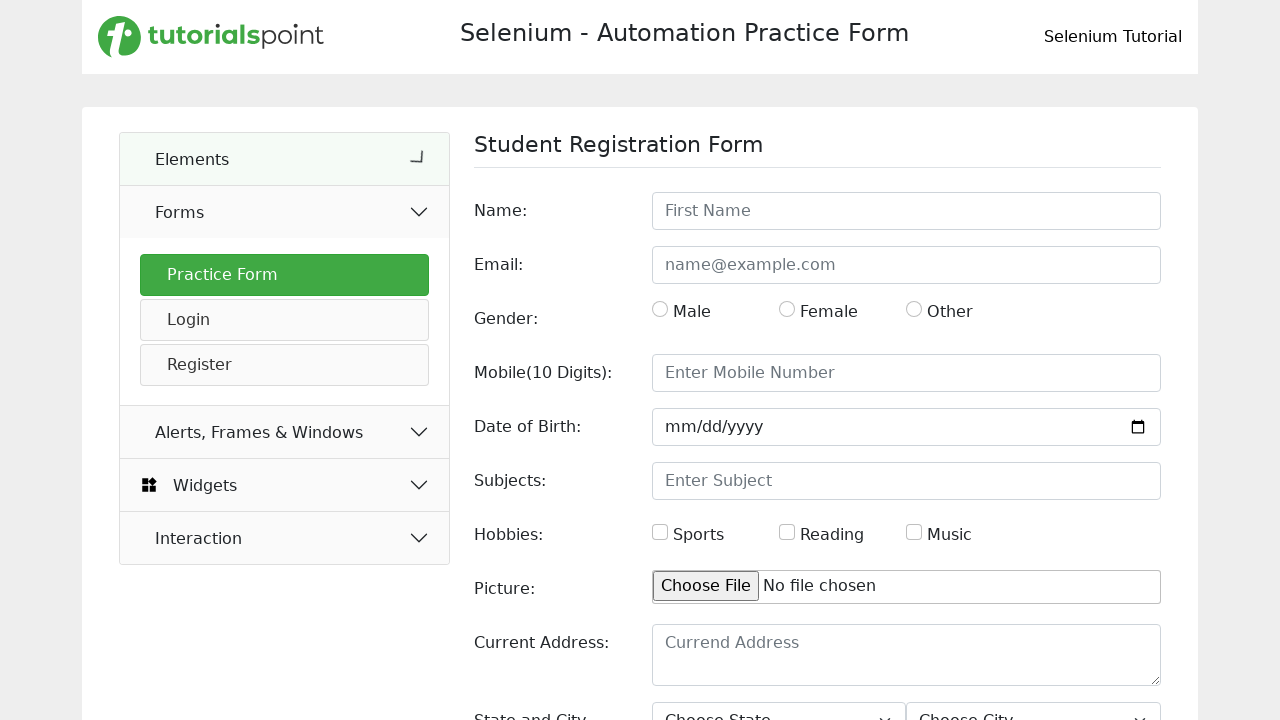

Filled First Name field with 'Esrat' on input[placeholder='First Name']
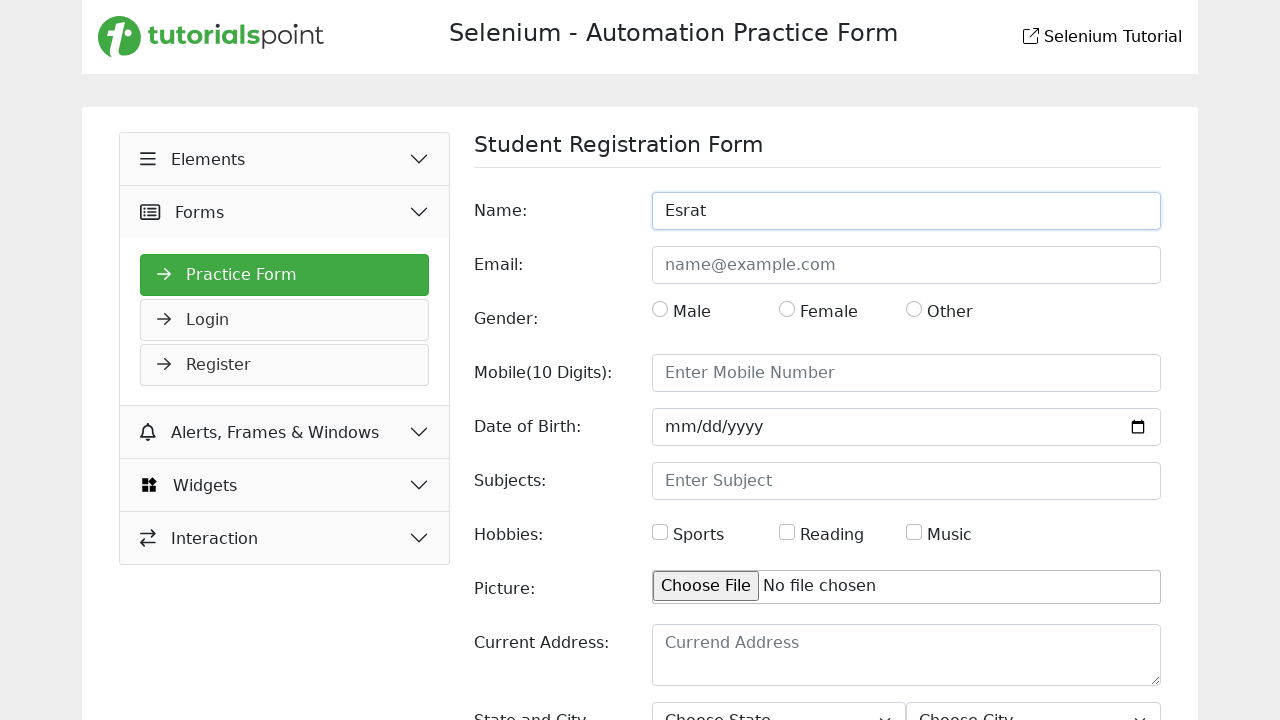

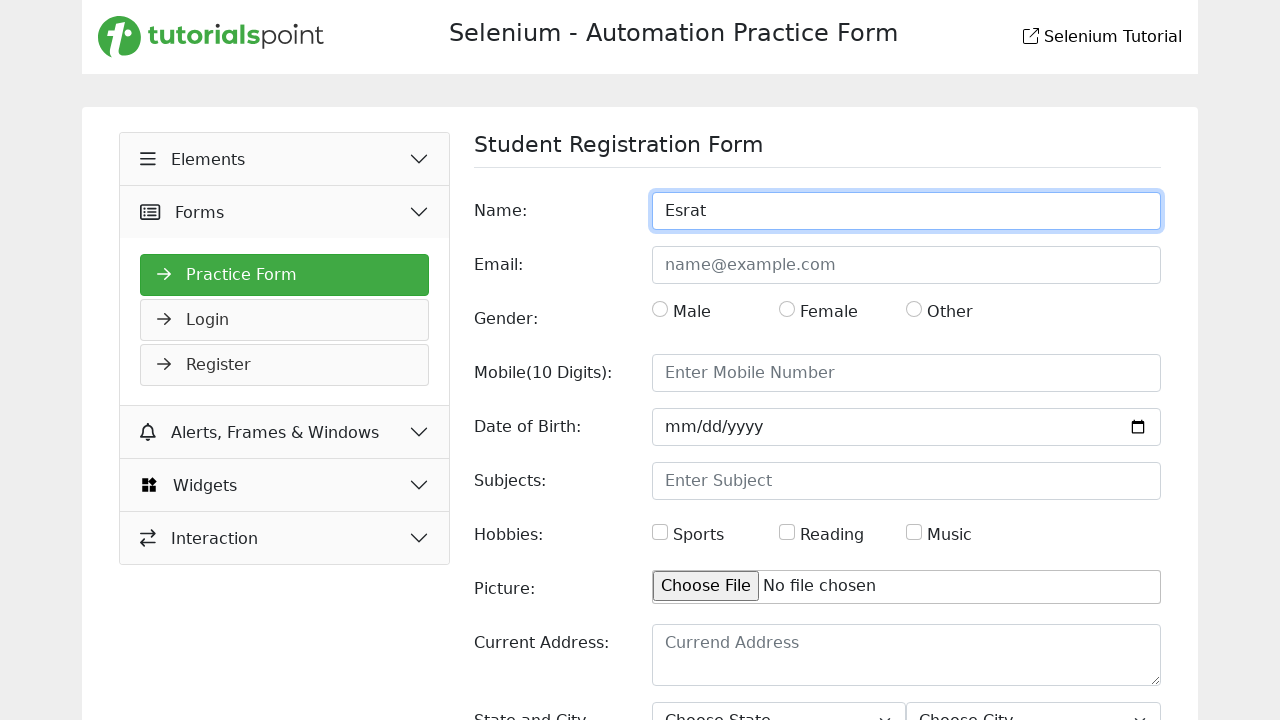